Tests autocomplete functionality by typing partial text and navigating through suggestions with arrow keys until finding the target option "United States (USA)"

Starting URL: https://rahulshettyacademy.com/AutomationPractice/

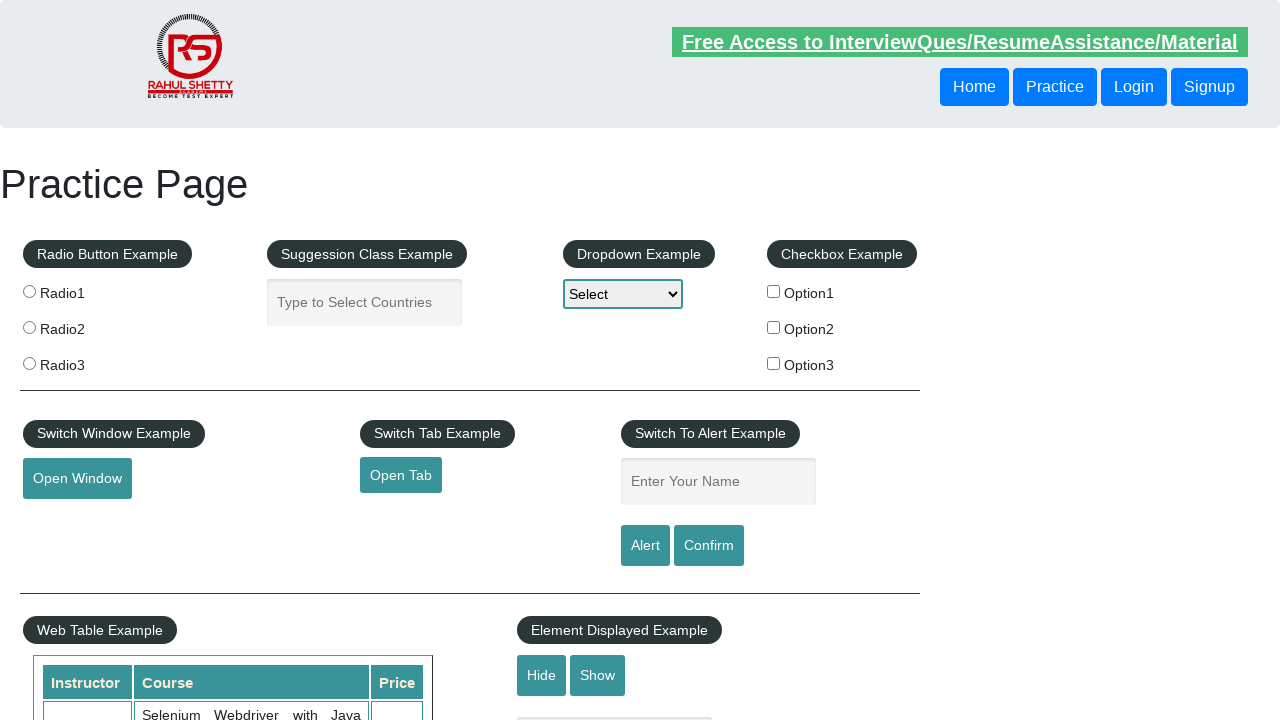

Filled autocomplete field with 'un' on #autocomplete
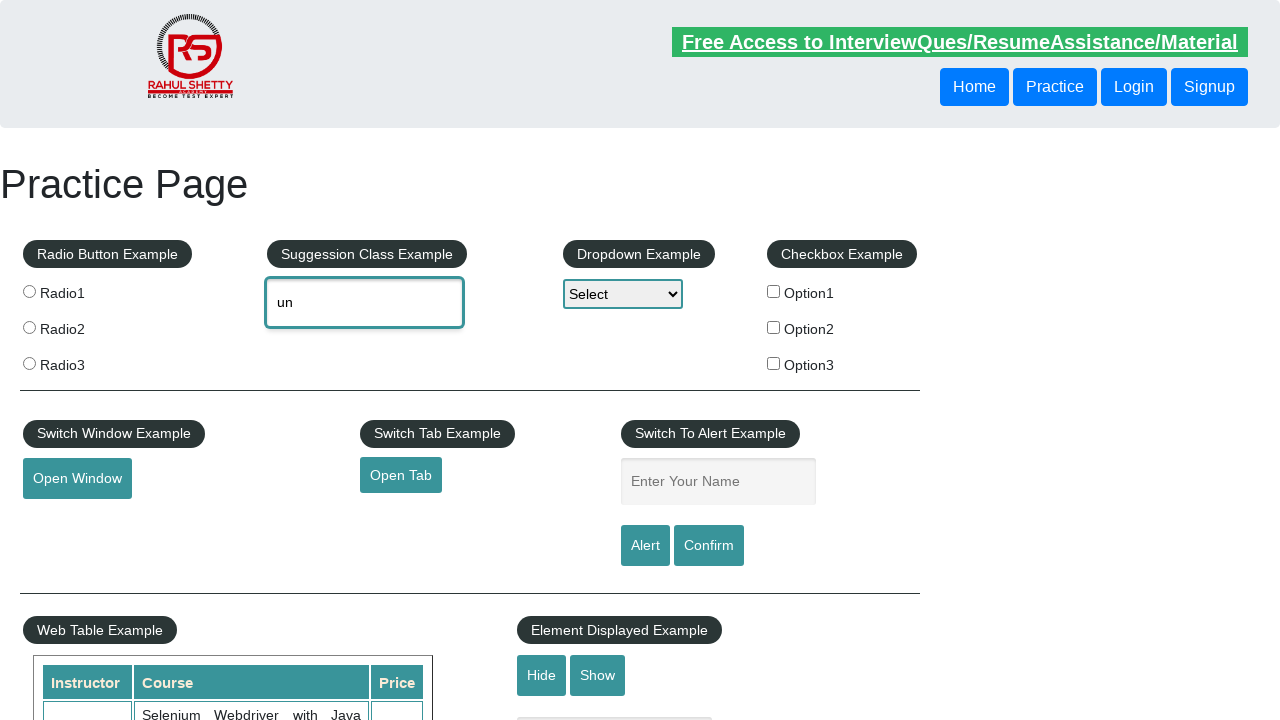

Waited 500ms for autocomplete suggestions to appear
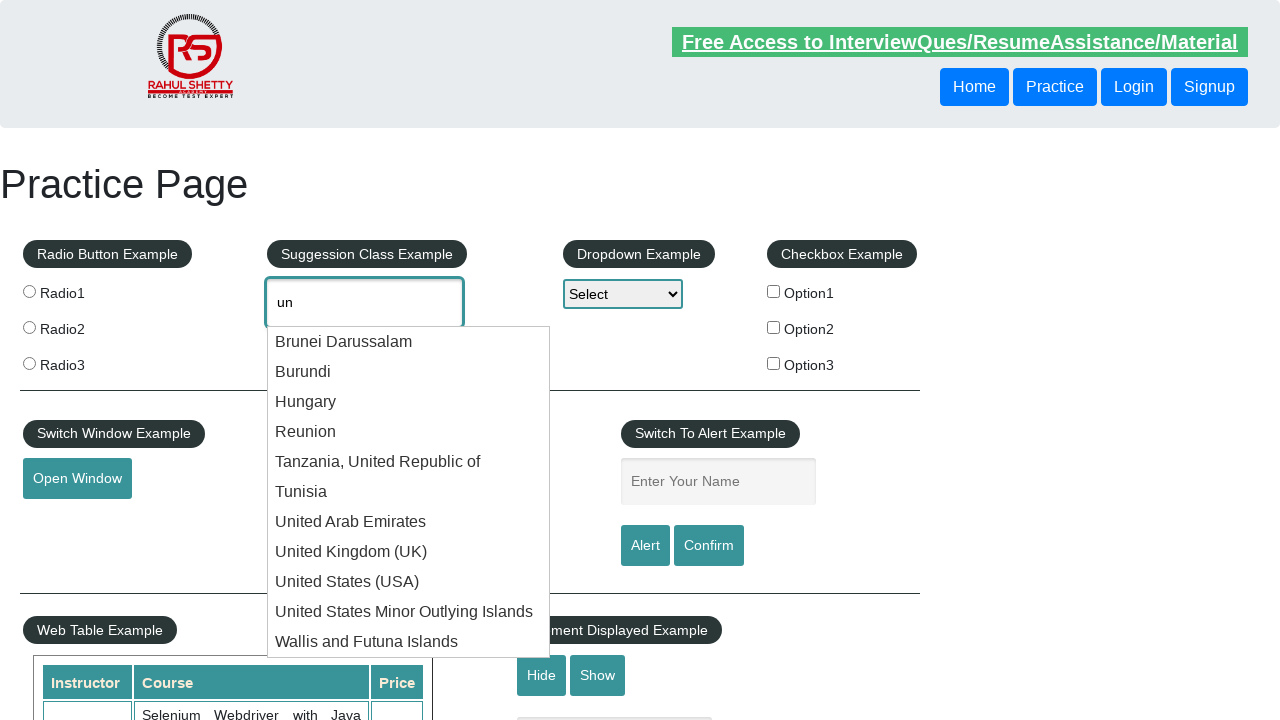

Retrieved current autocomplete value: 'un' (attempt 1/15)
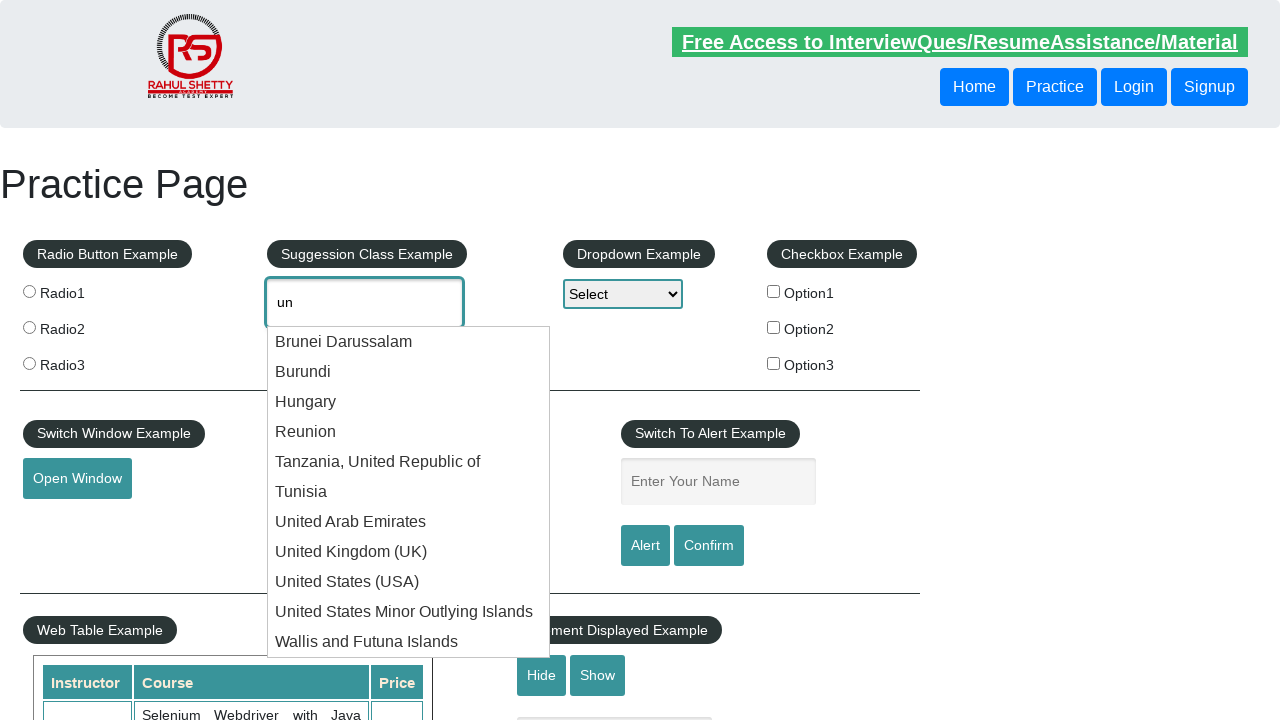

Pressed ArrowDown to navigate to next suggestion on #autocomplete
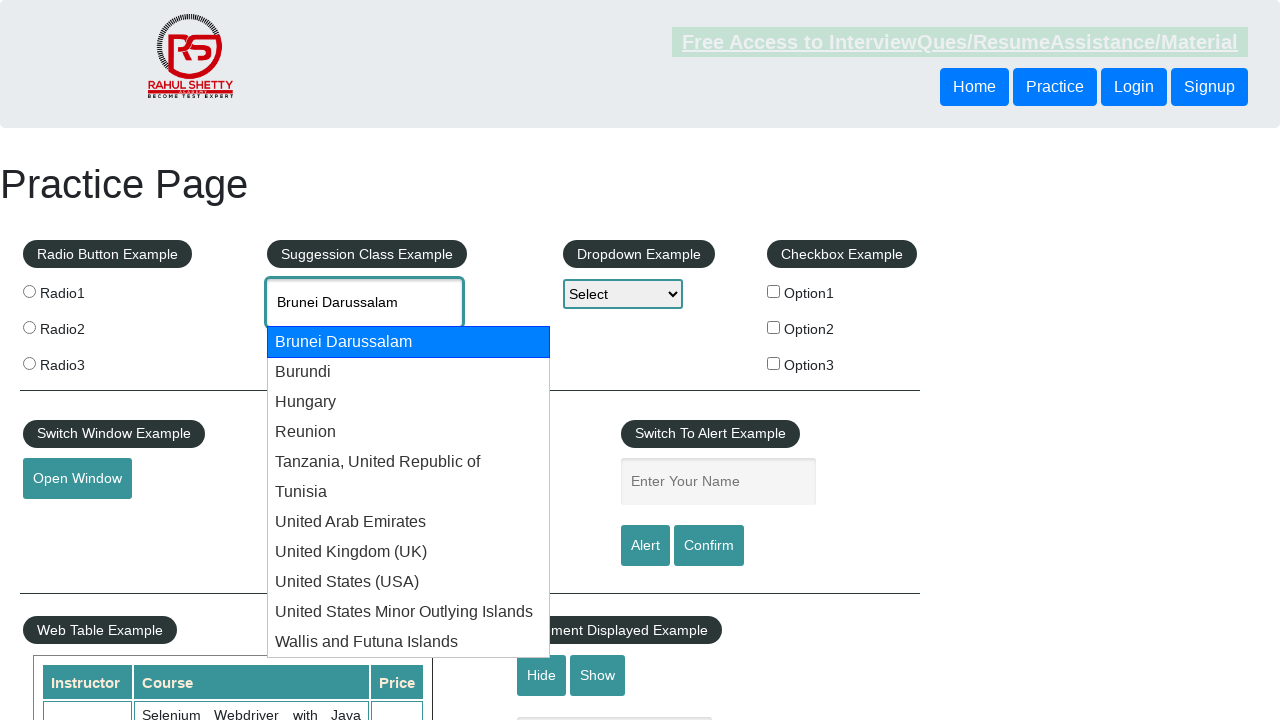

Waited 500ms for next suggestion to load
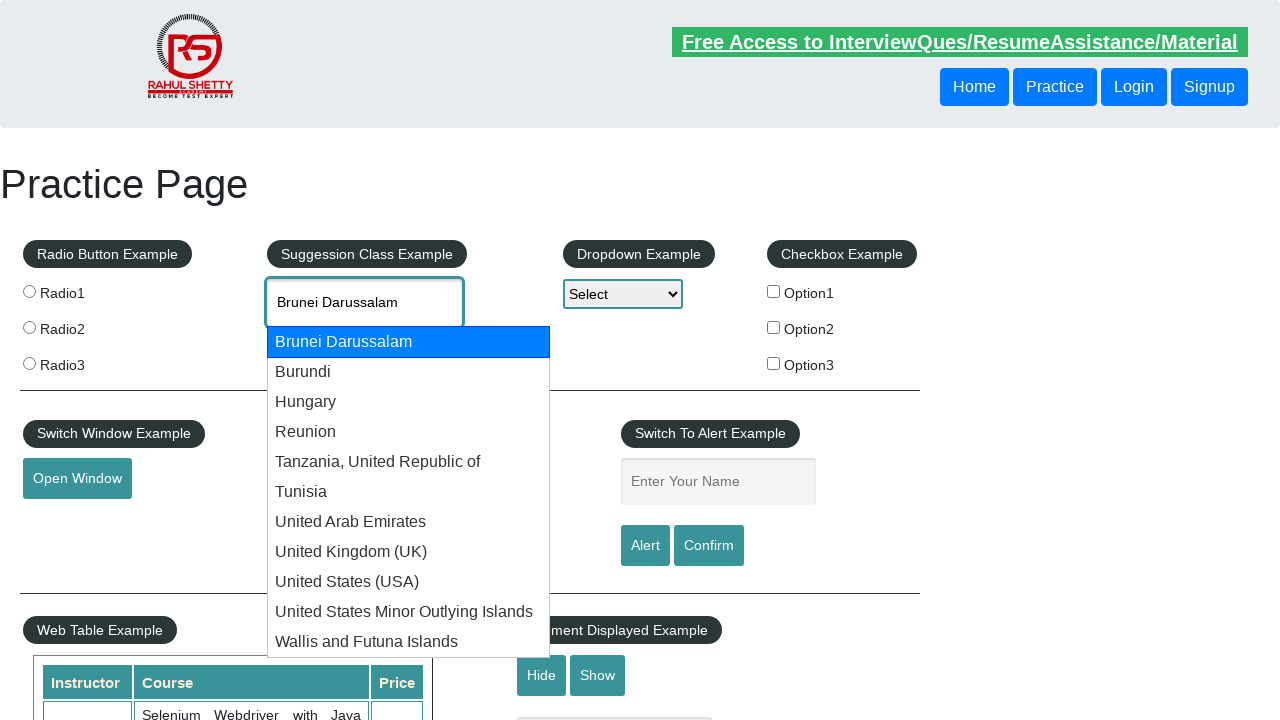

Retrieved current autocomplete value: 'Brunei Darussalam' (attempt 2/15)
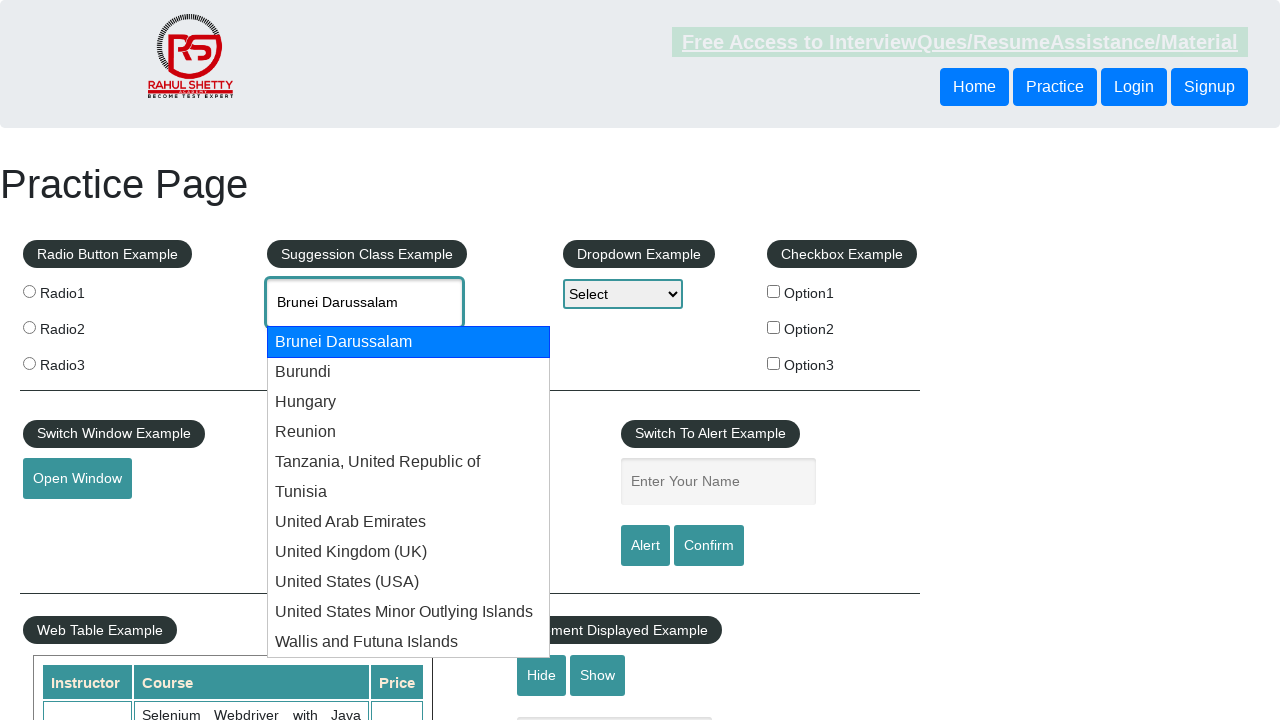

Pressed ArrowDown to navigate to next suggestion on #autocomplete
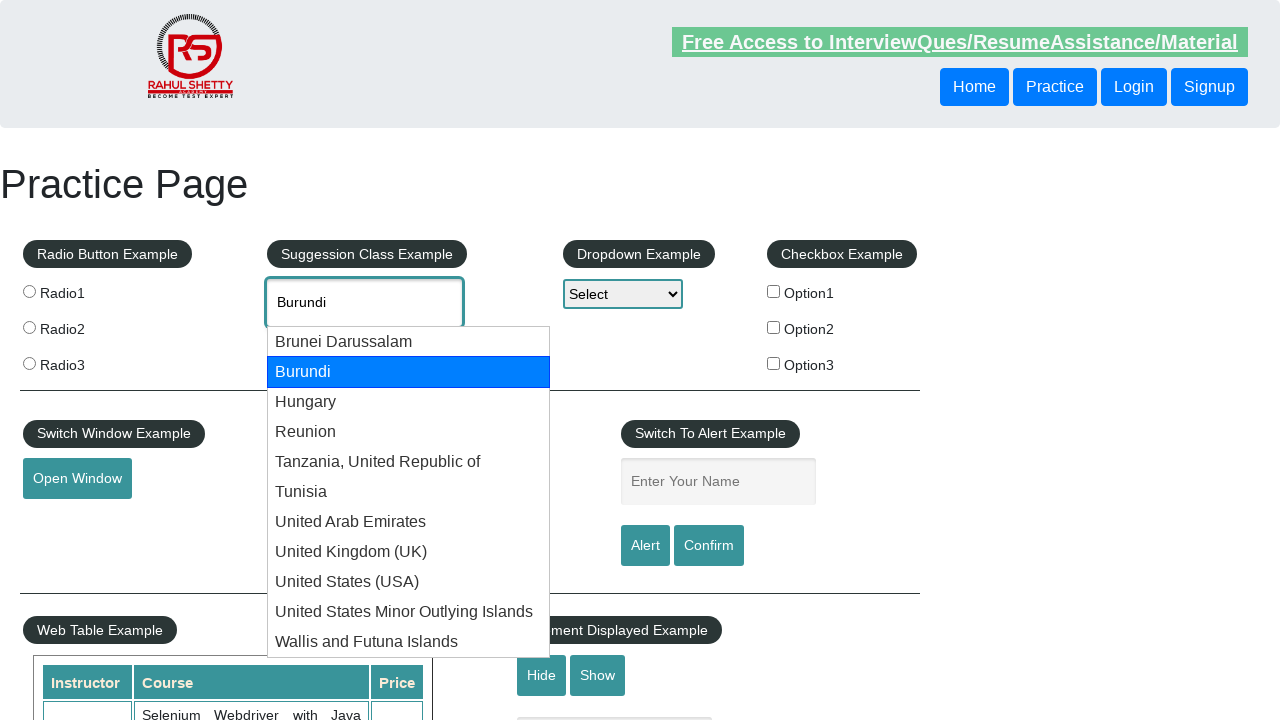

Waited 500ms for next suggestion to load
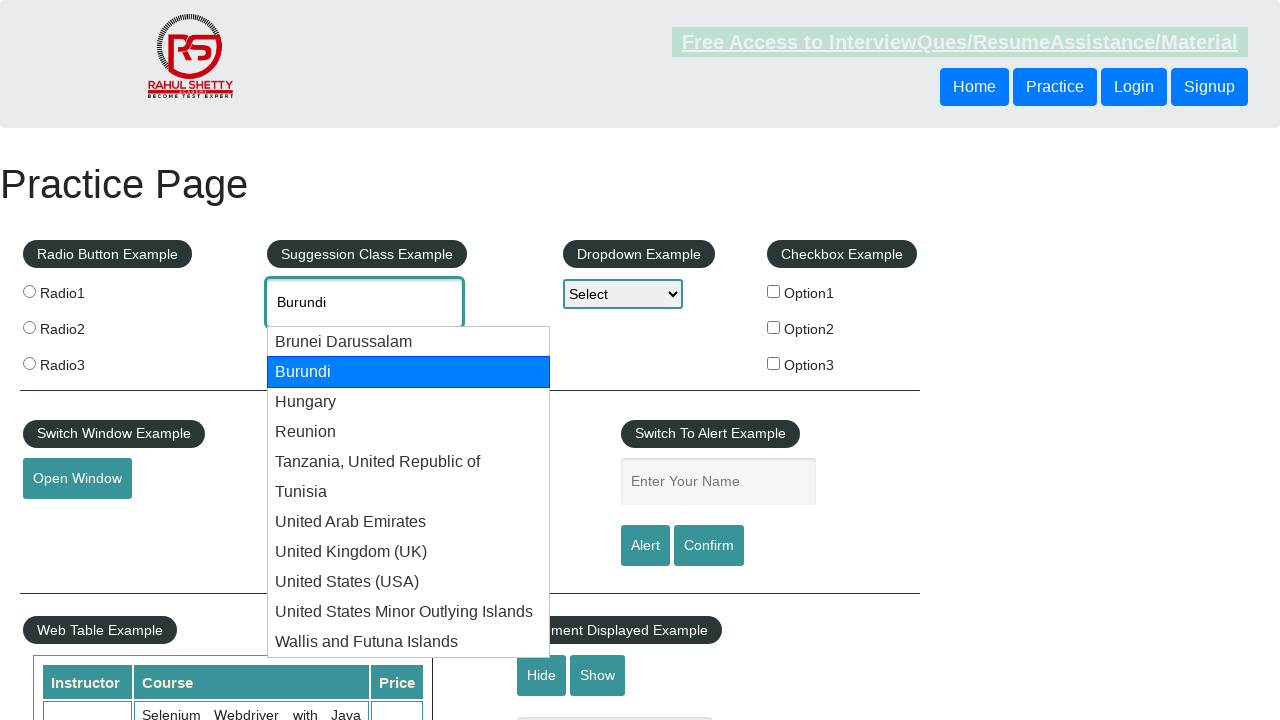

Retrieved current autocomplete value: 'Burundi' (attempt 3/15)
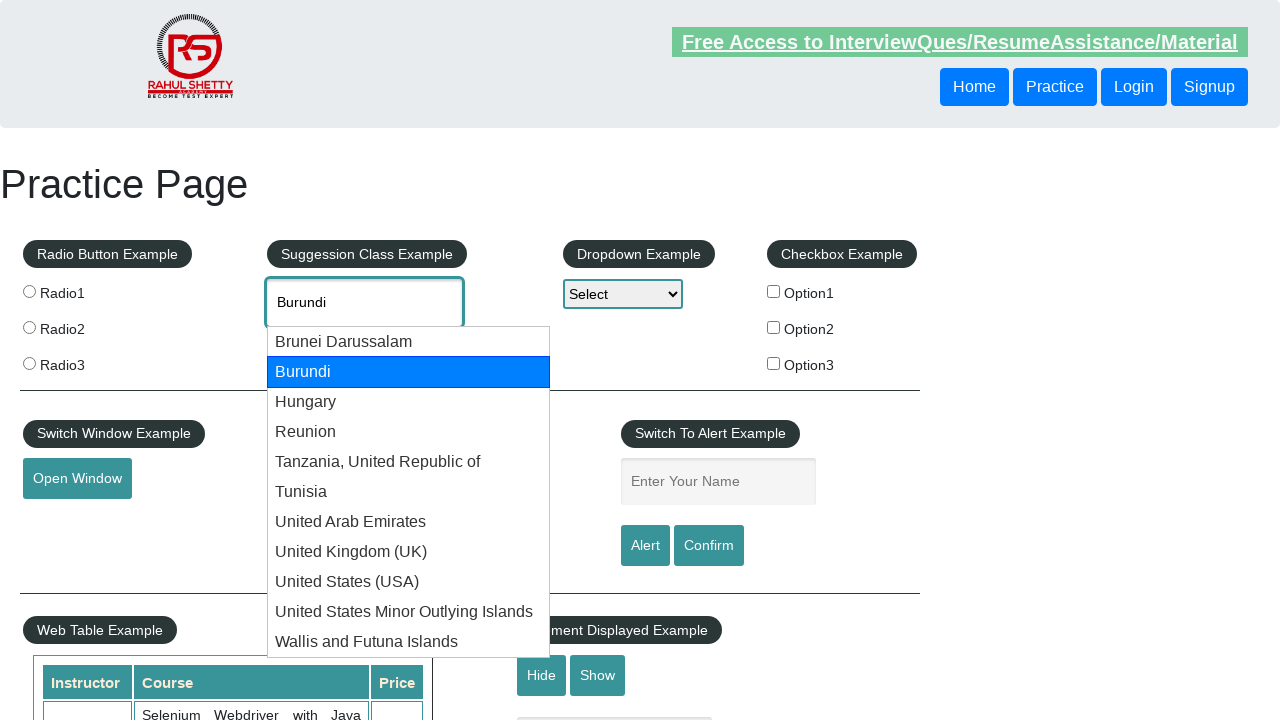

Pressed ArrowDown to navigate to next suggestion on #autocomplete
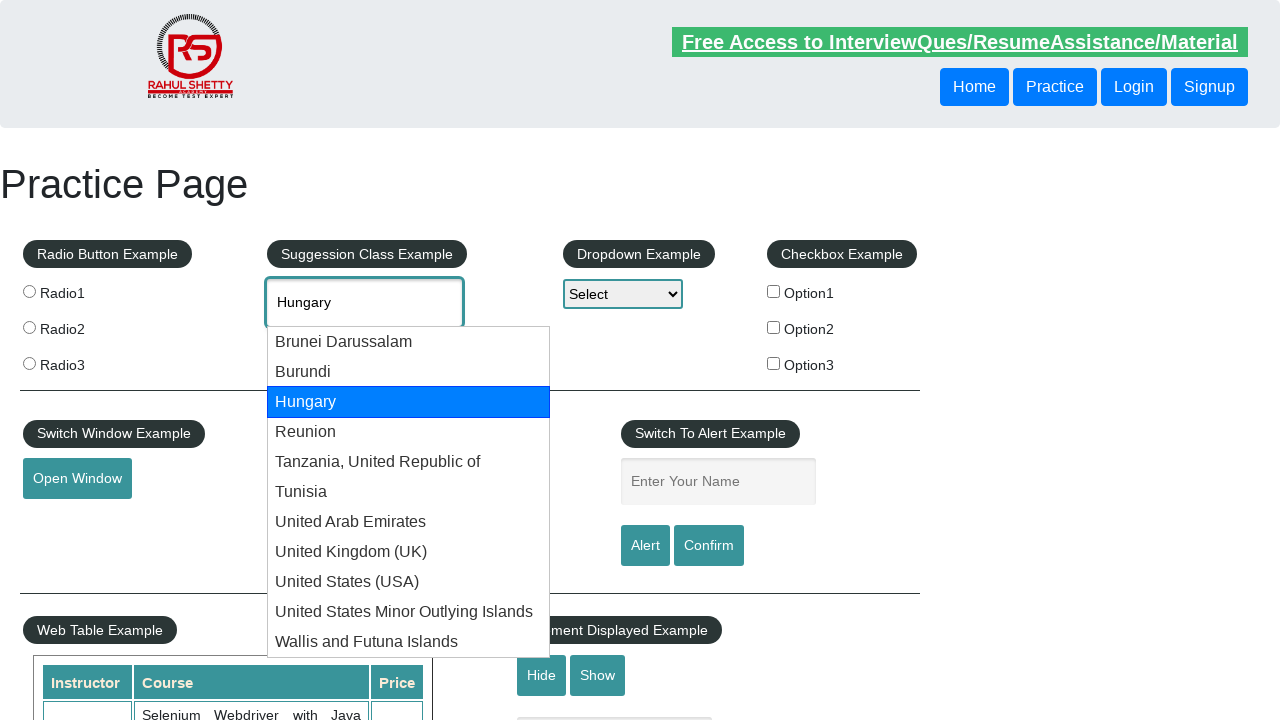

Waited 500ms for next suggestion to load
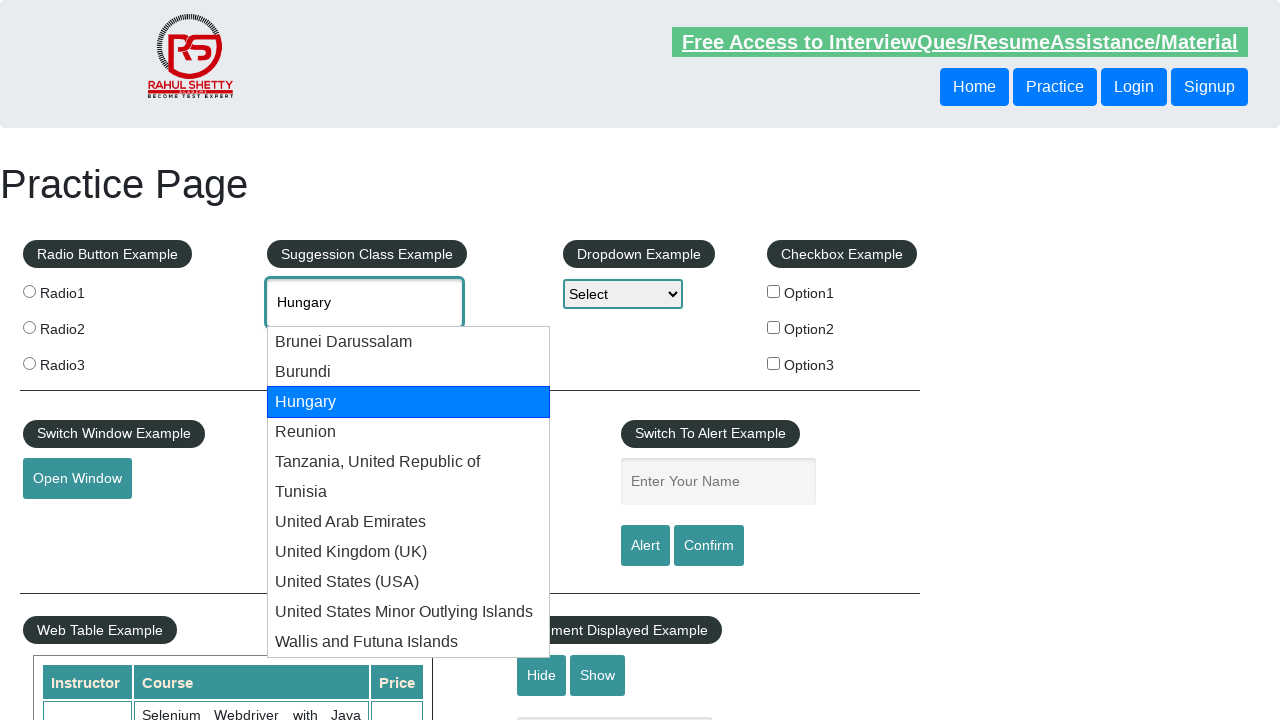

Retrieved current autocomplete value: 'Hungary' (attempt 4/15)
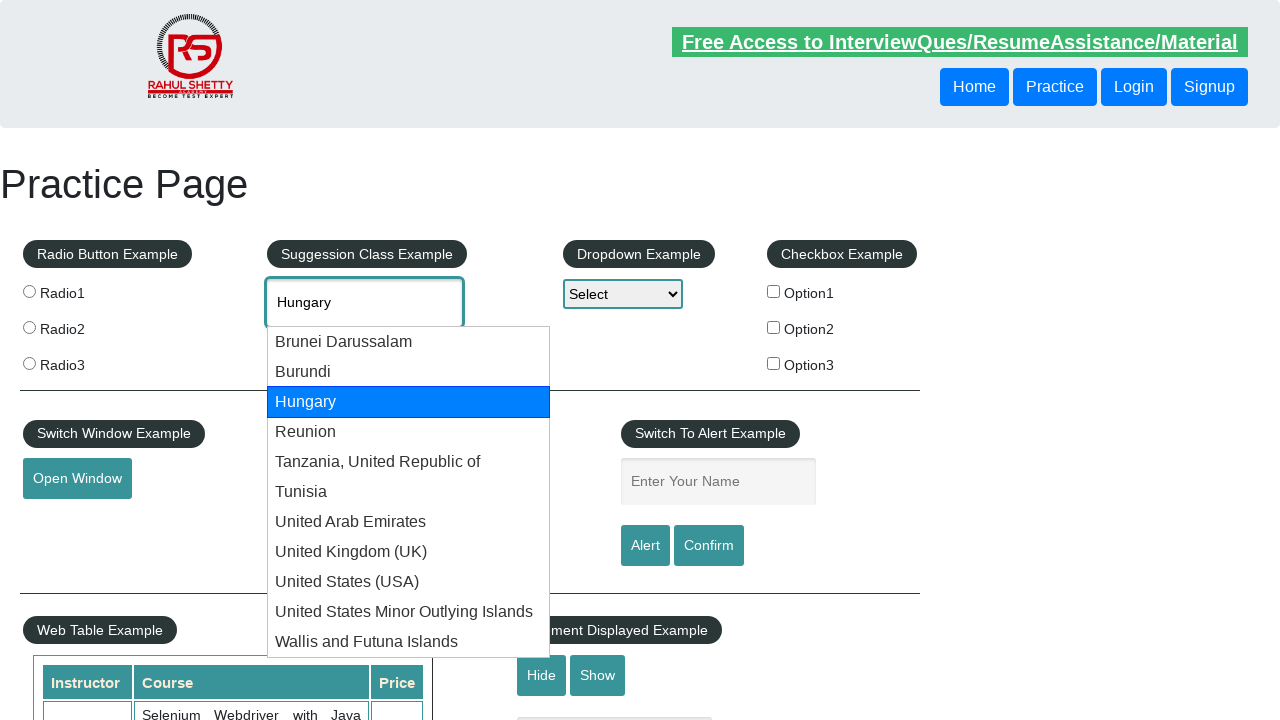

Pressed ArrowDown to navigate to next suggestion on #autocomplete
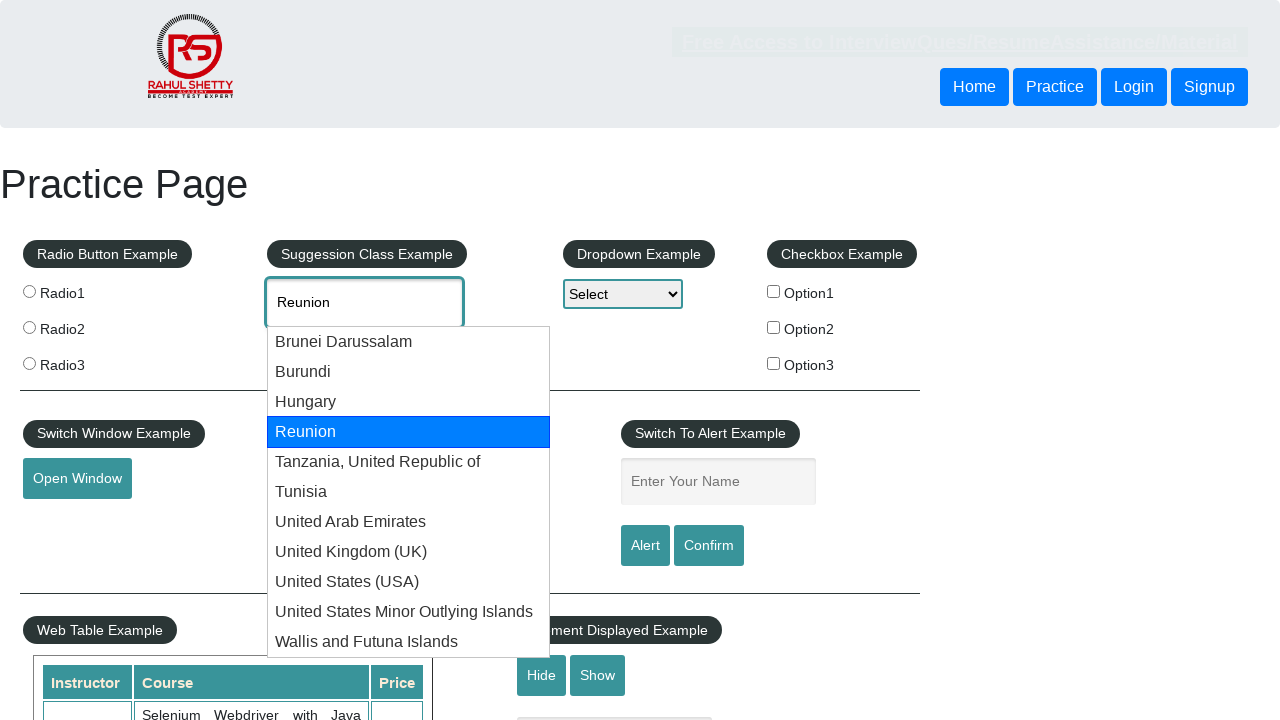

Waited 500ms for next suggestion to load
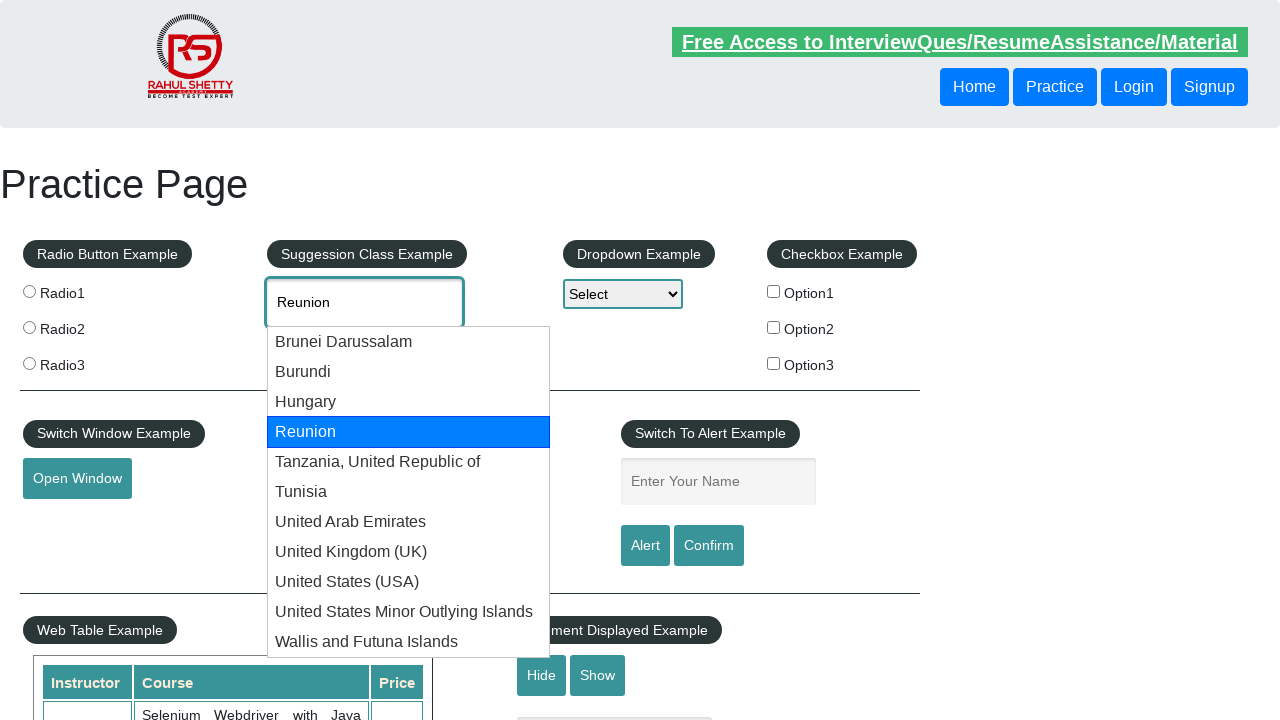

Retrieved current autocomplete value: 'Reunion' (attempt 5/15)
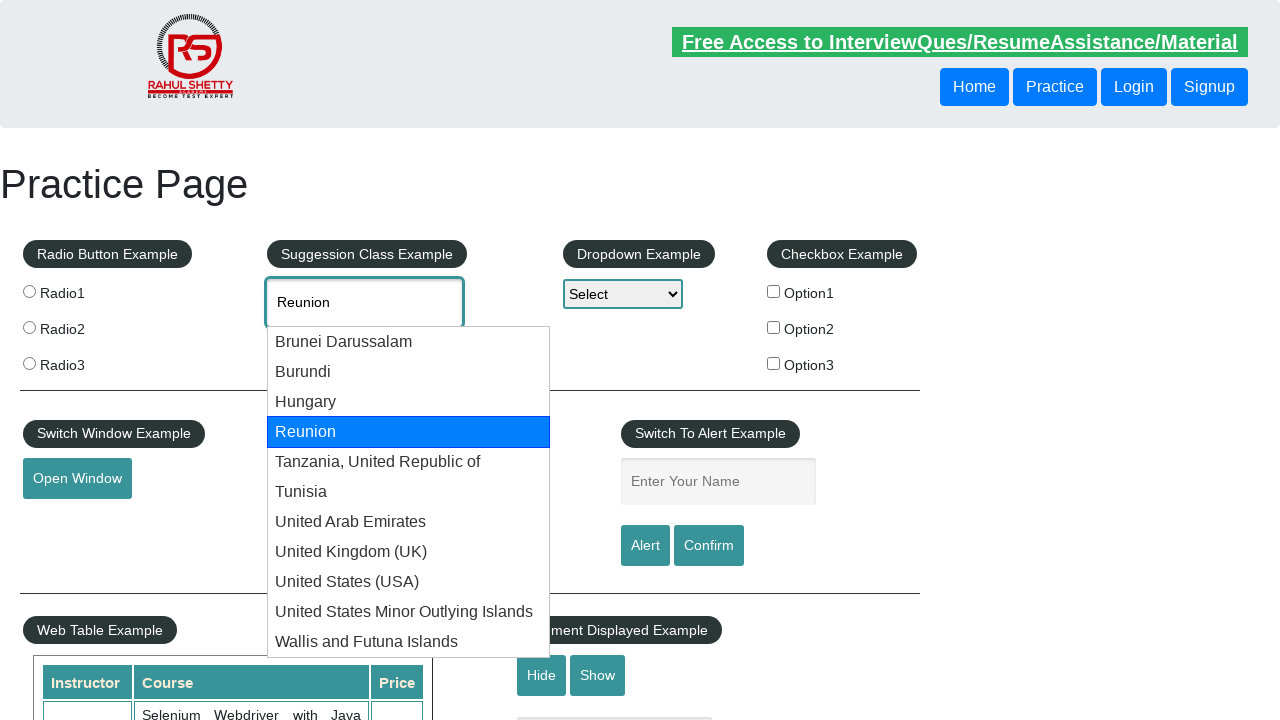

Pressed ArrowDown to navigate to next suggestion on #autocomplete
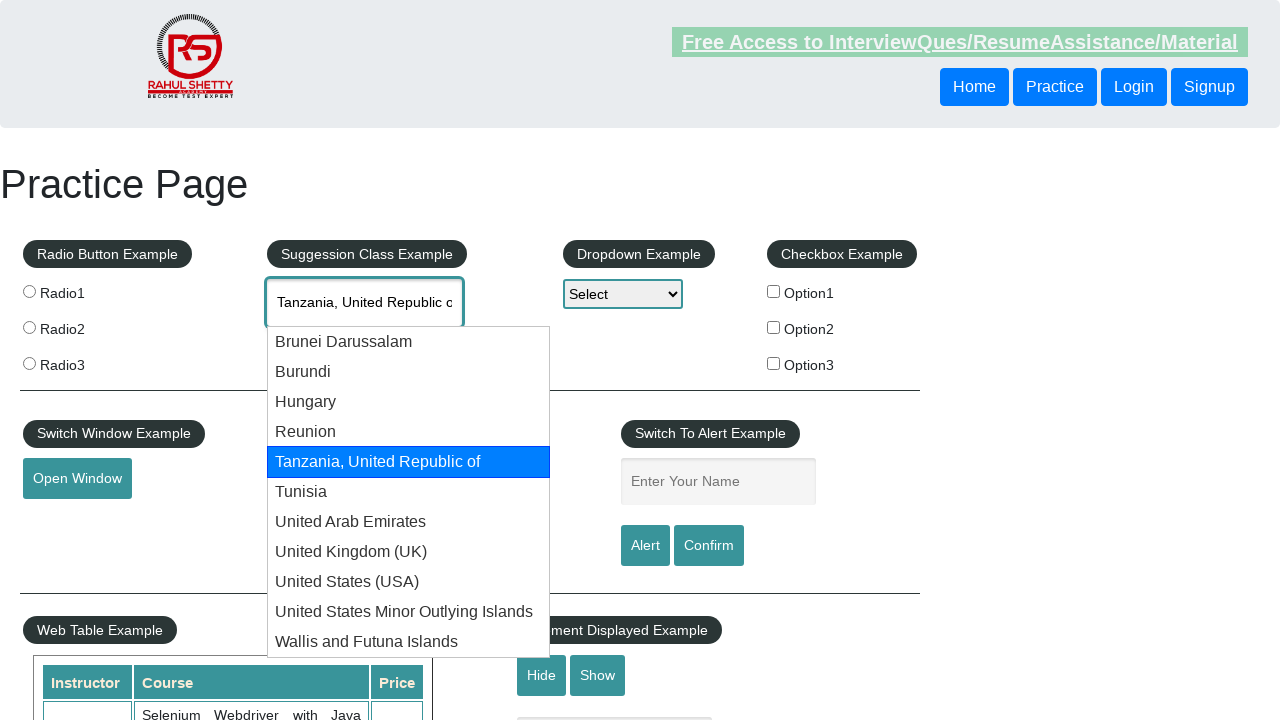

Waited 500ms for next suggestion to load
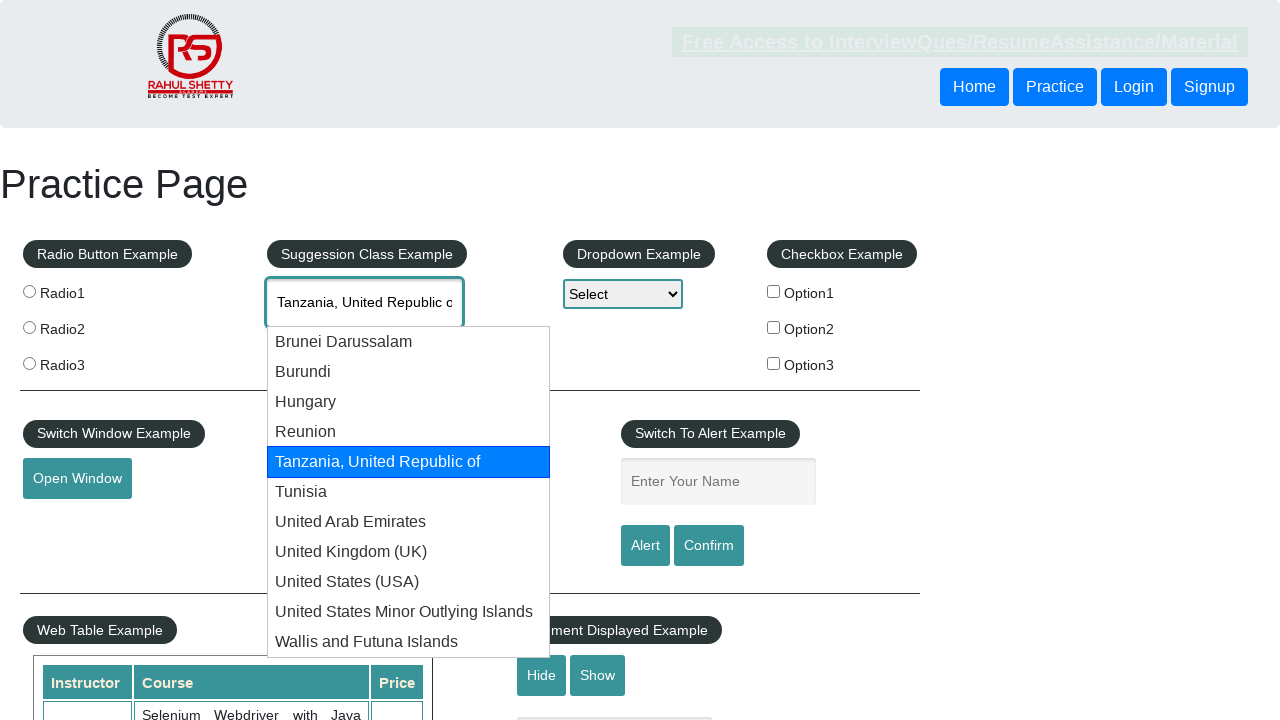

Retrieved current autocomplete value: 'Tanzania, United Republic of' (attempt 6/15)
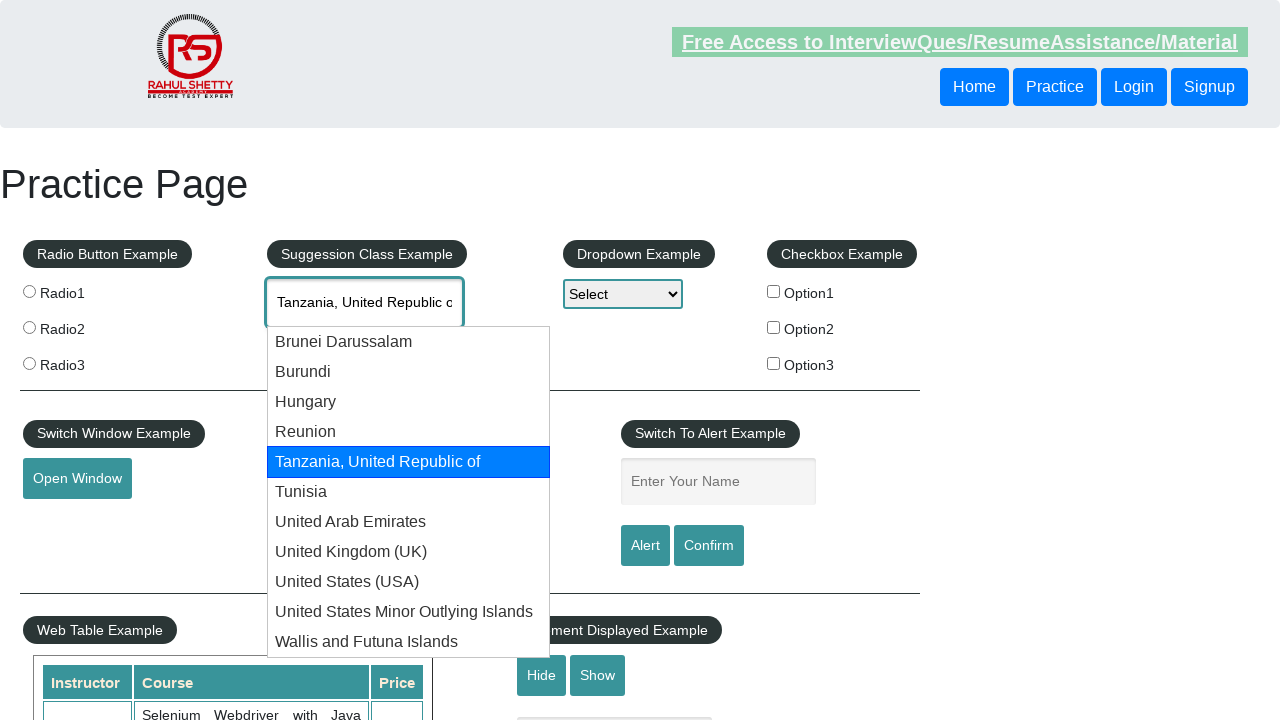

Pressed ArrowDown to navigate to next suggestion on #autocomplete
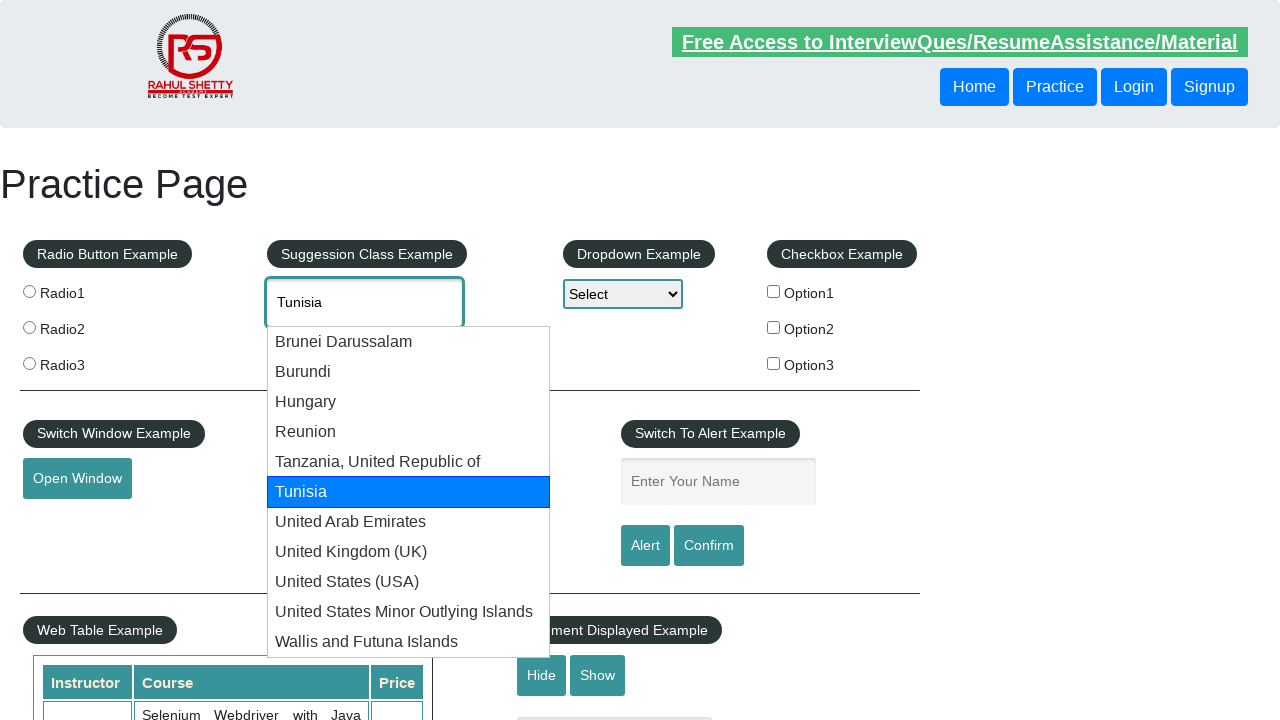

Waited 500ms for next suggestion to load
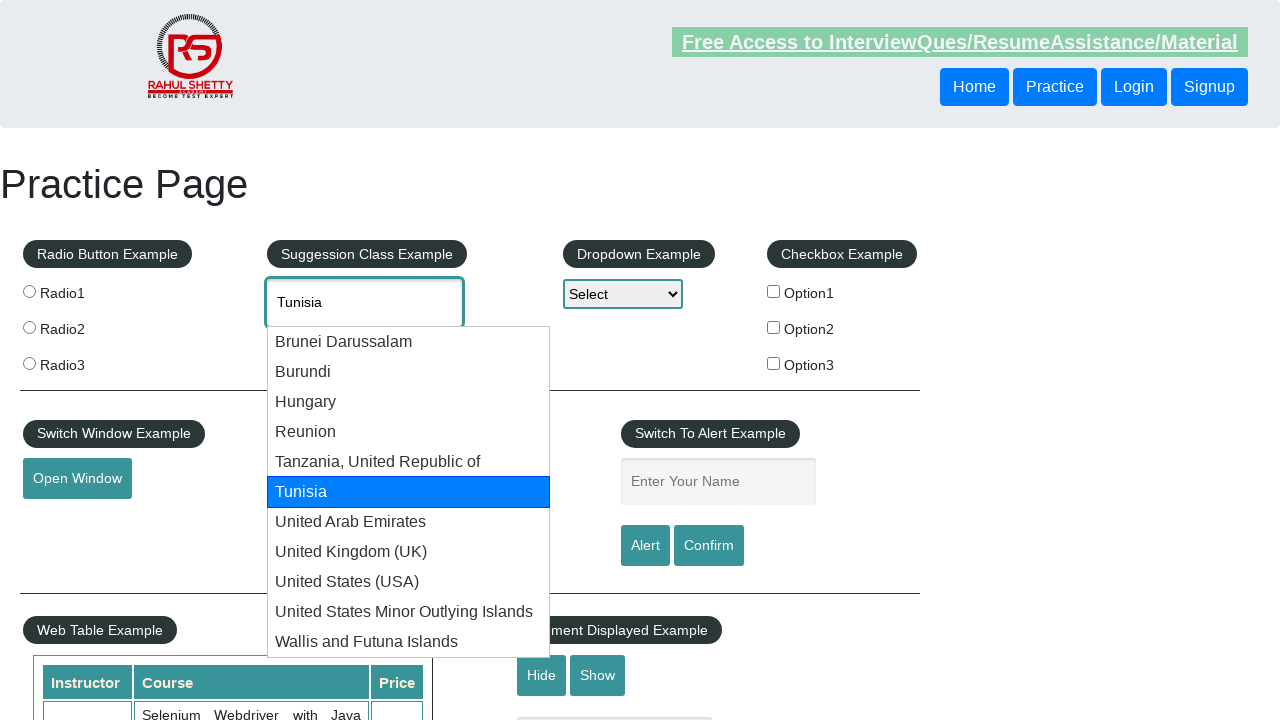

Retrieved current autocomplete value: 'Tunisia' (attempt 7/15)
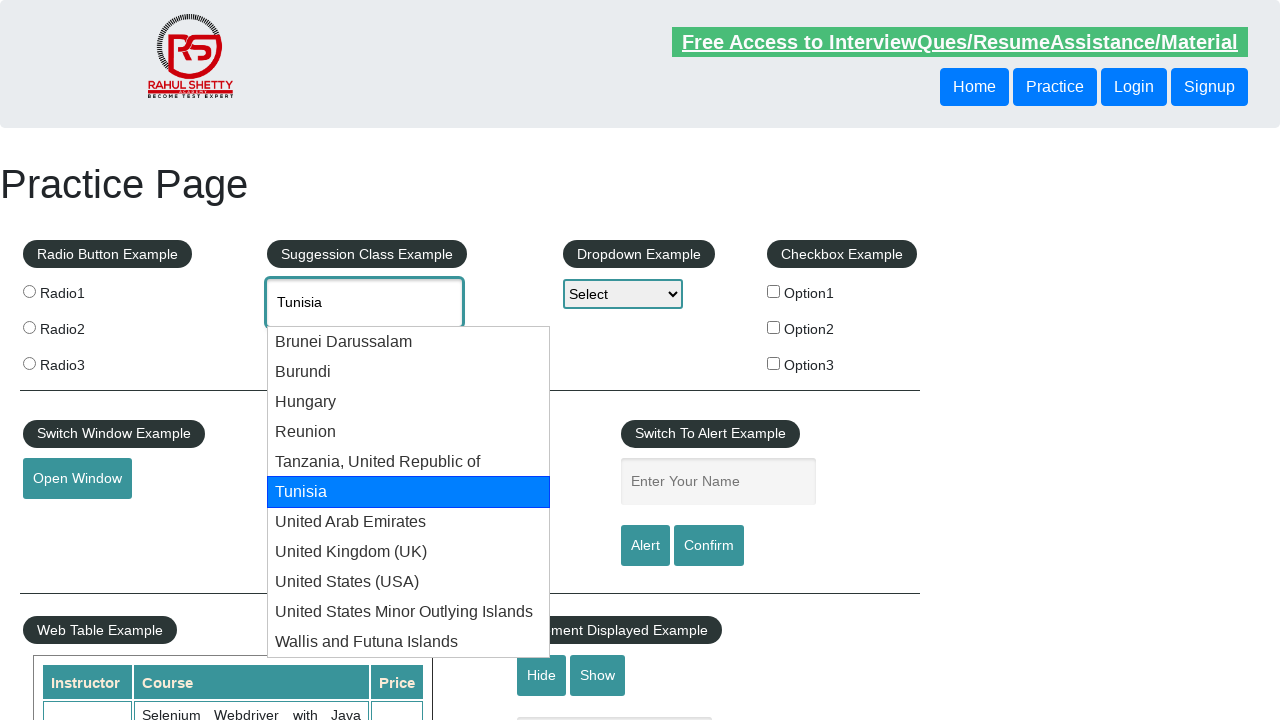

Pressed ArrowDown to navigate to next suggestion on #autocomplete
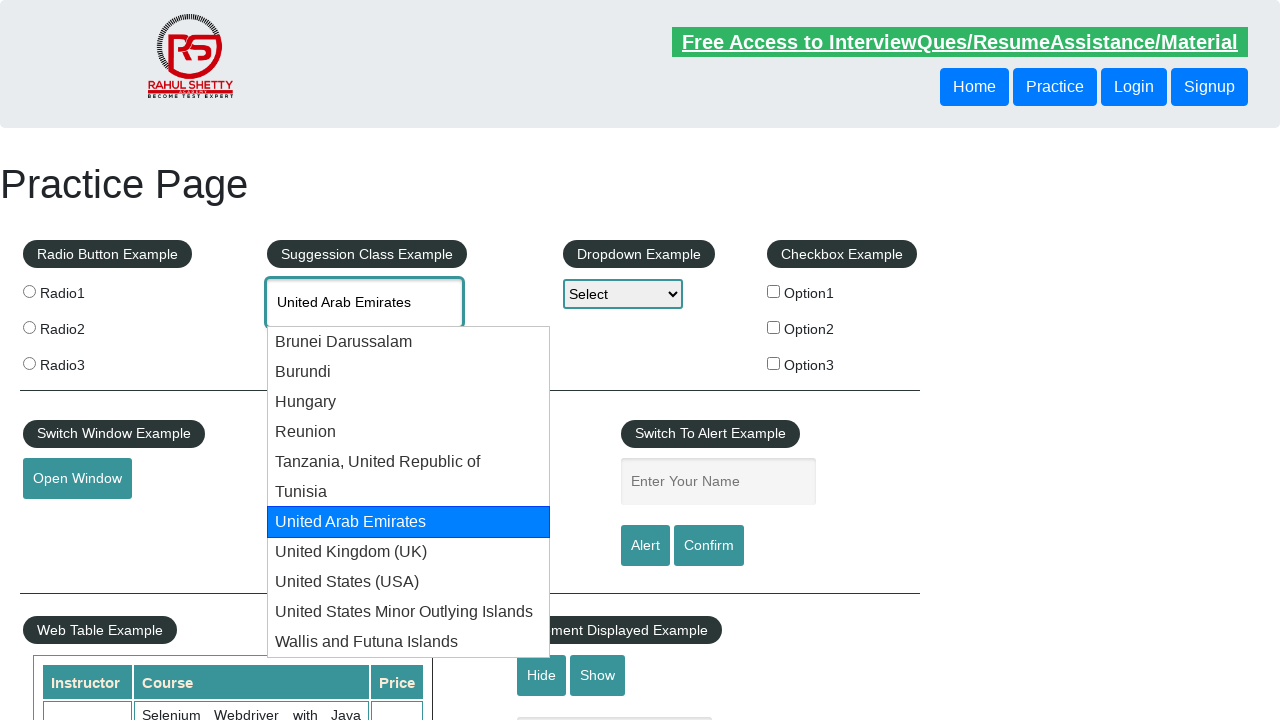

Waited 500ms for next suggestion to load
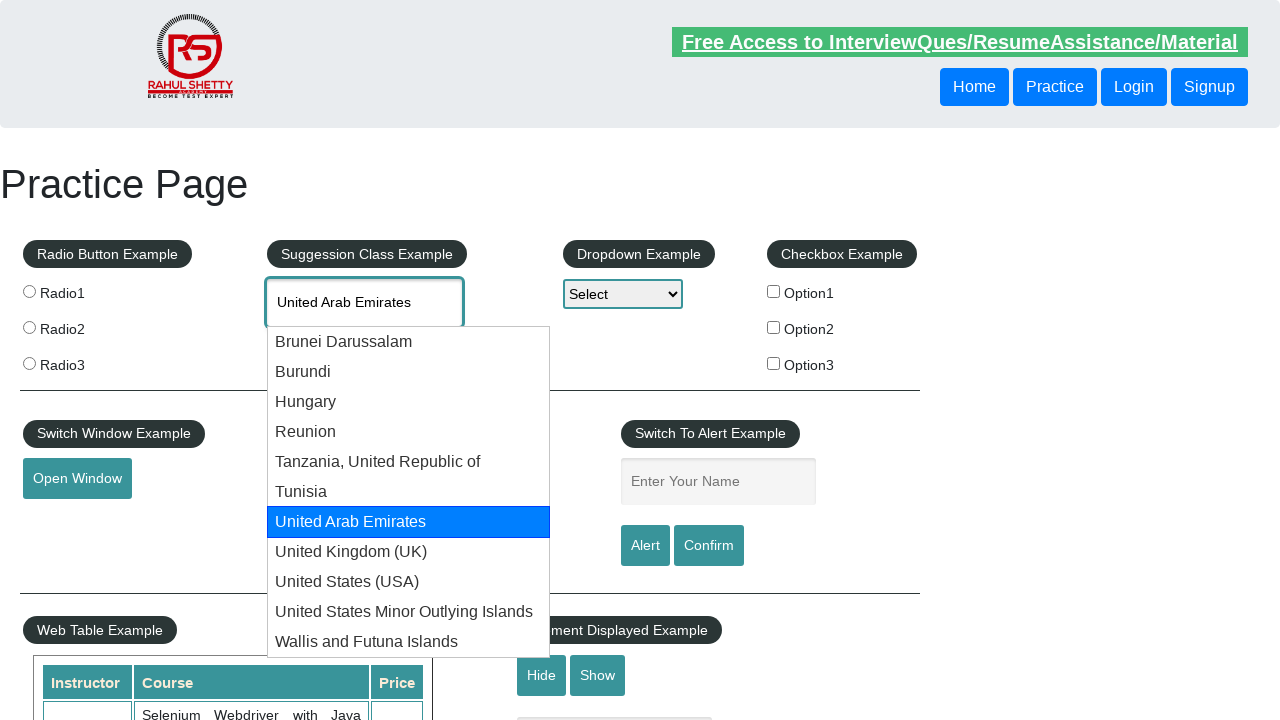

Retrieved current autocomplete value: 'United Arab Emirates' (attempt 8/15)
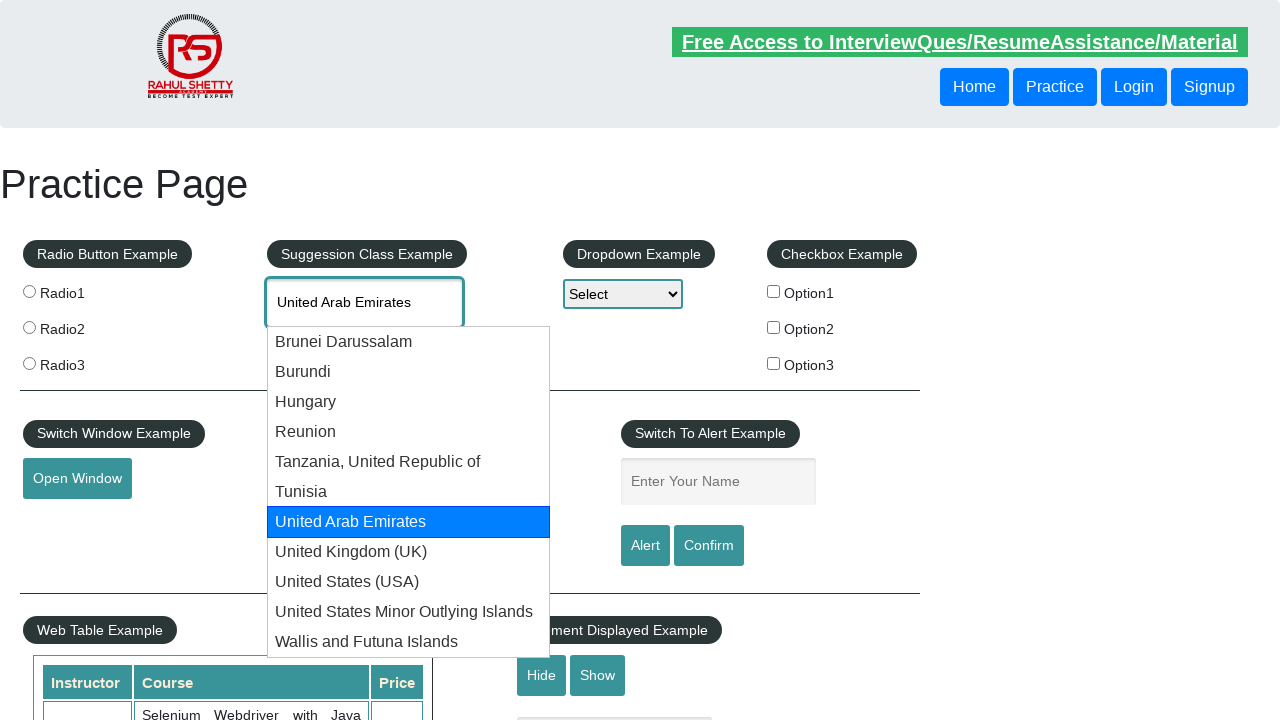

Pressed ArrowDown to navigate to next suggestion on #autocomplete
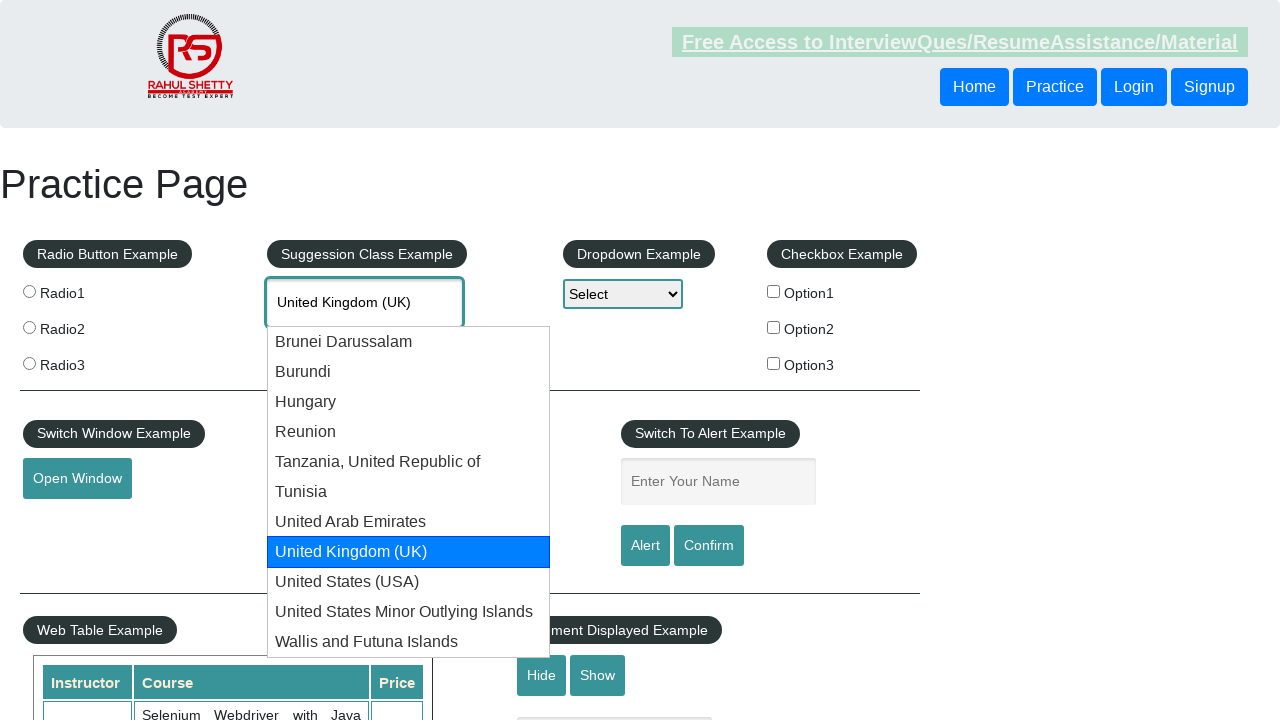

Waited 500ms for next suggestion to load
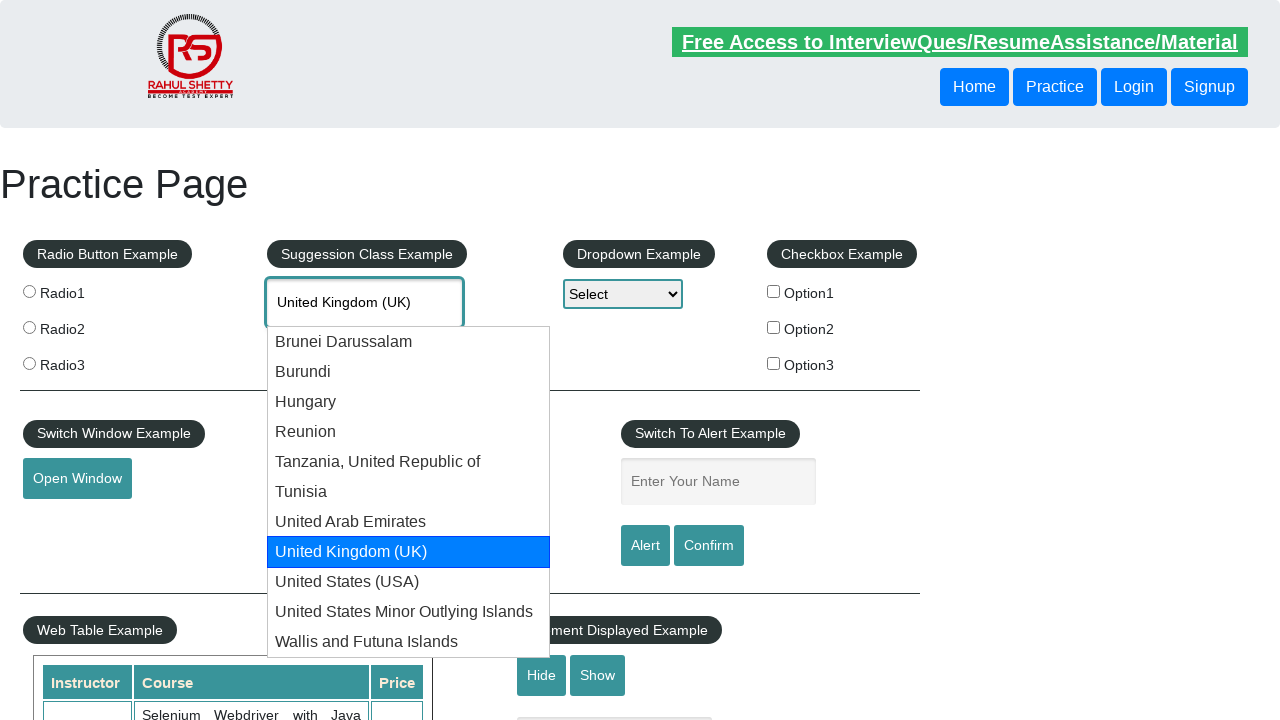

Retrieved current autocomplete value: 'United Kingdom (UK)' (attempt 9/15)
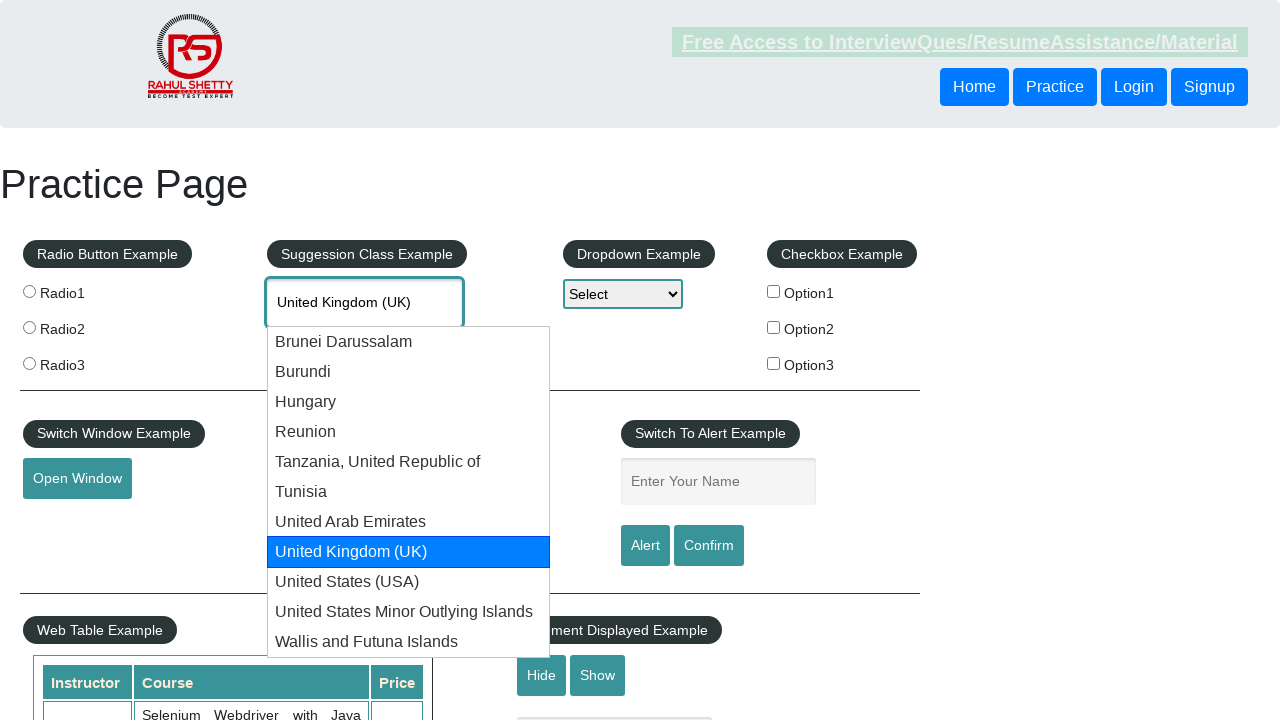

Pressed ArrowDown to navigate to next suggestion on #autocomplete
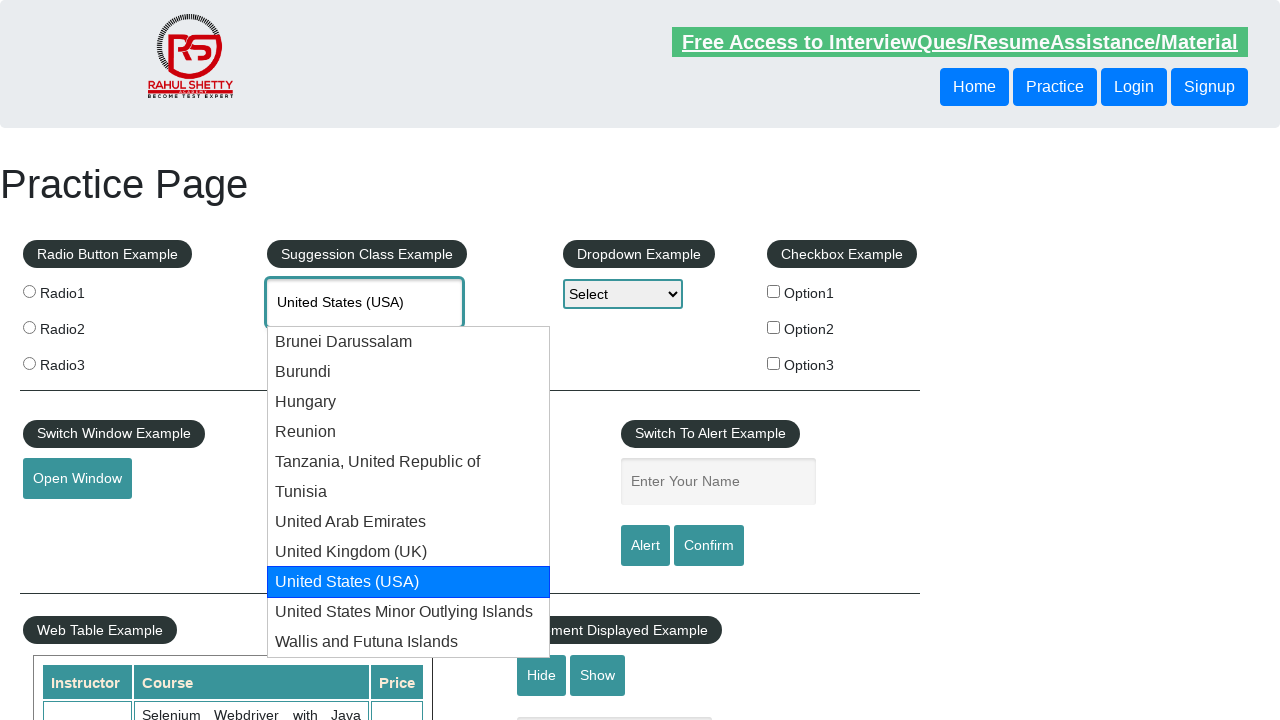

Waited 500ms for next suggestion to load
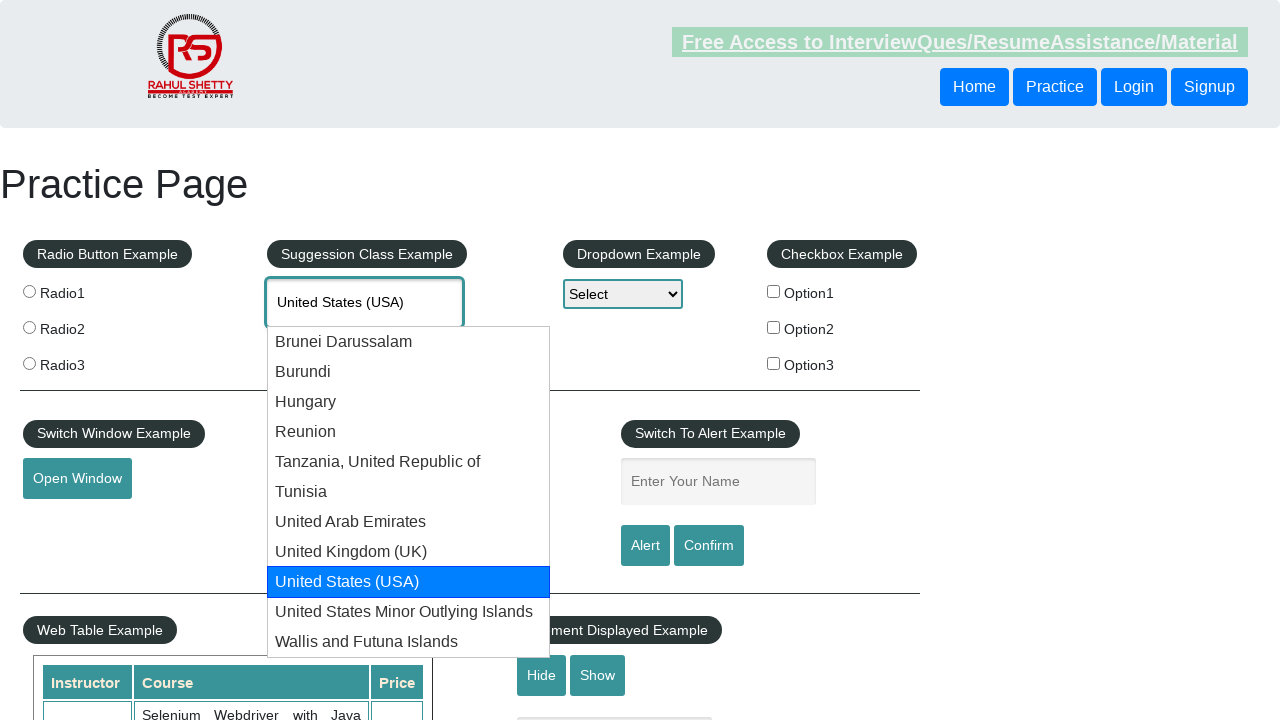

Retrieved current autocomplete value: 'United States (USA)' (attempt 10/15)
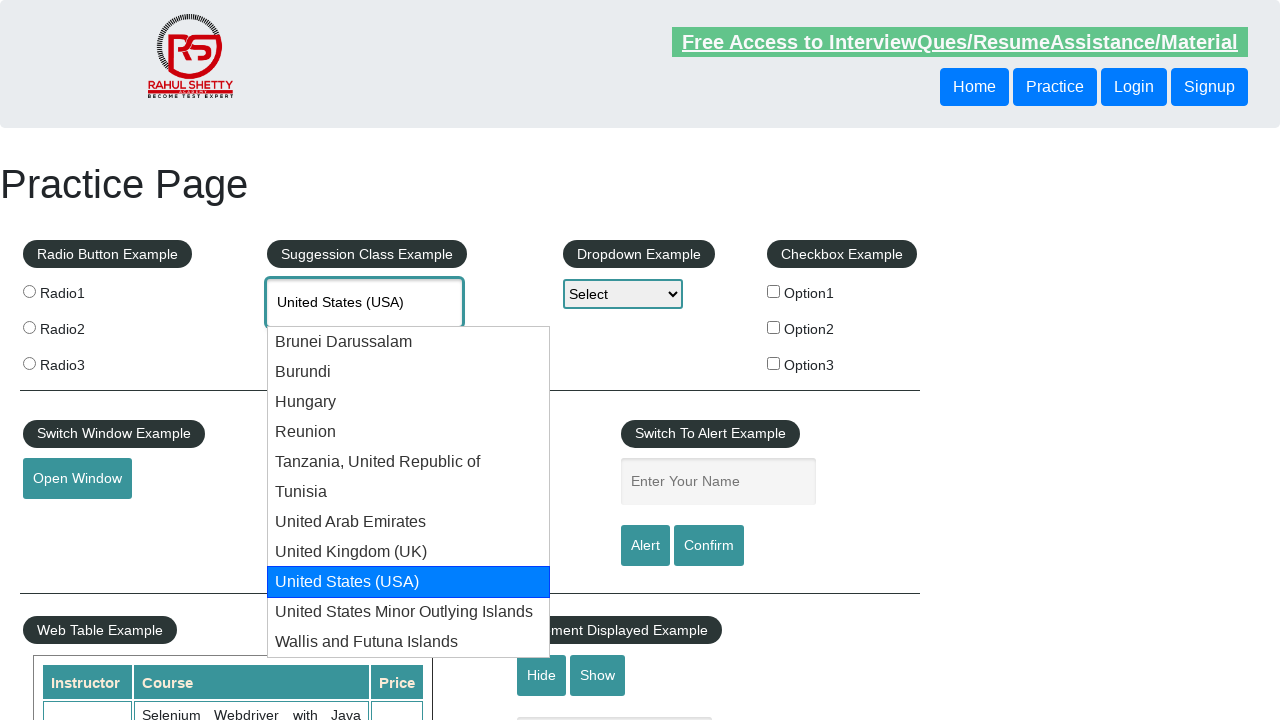

Found target option 'United States (USA)' at position 9
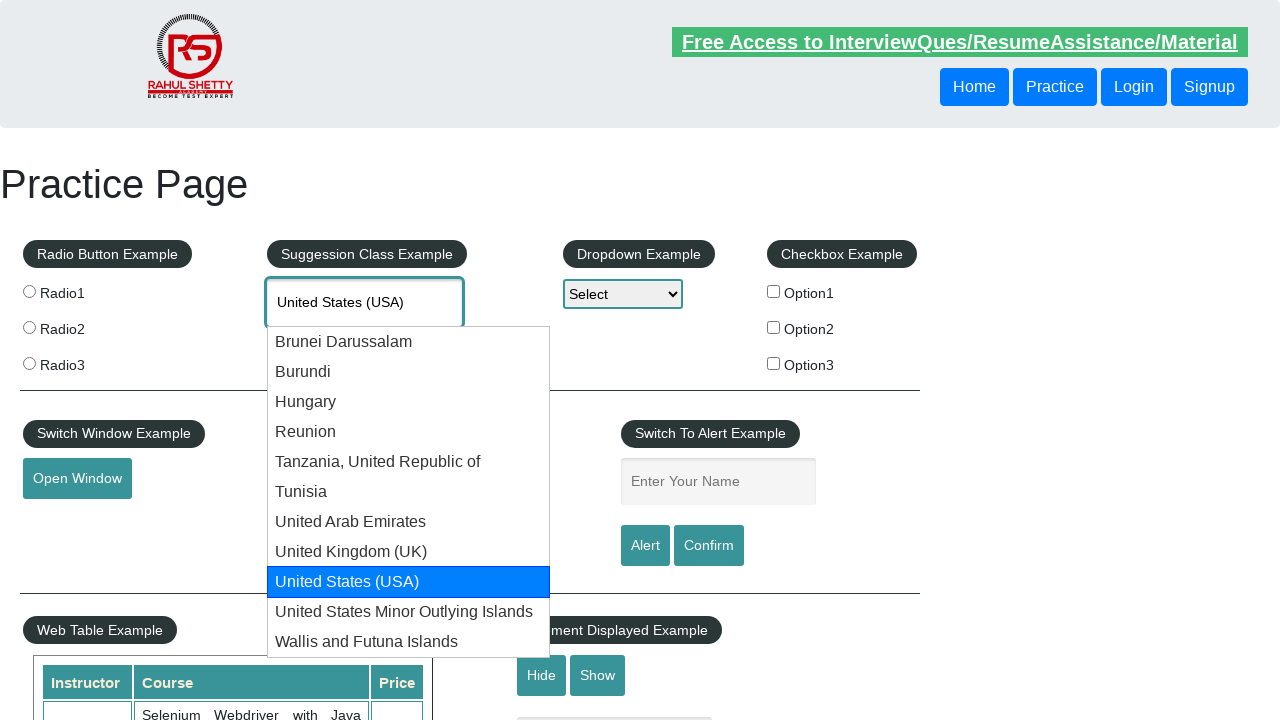

Retrieved final autocomplete value: 'United States (USA)'
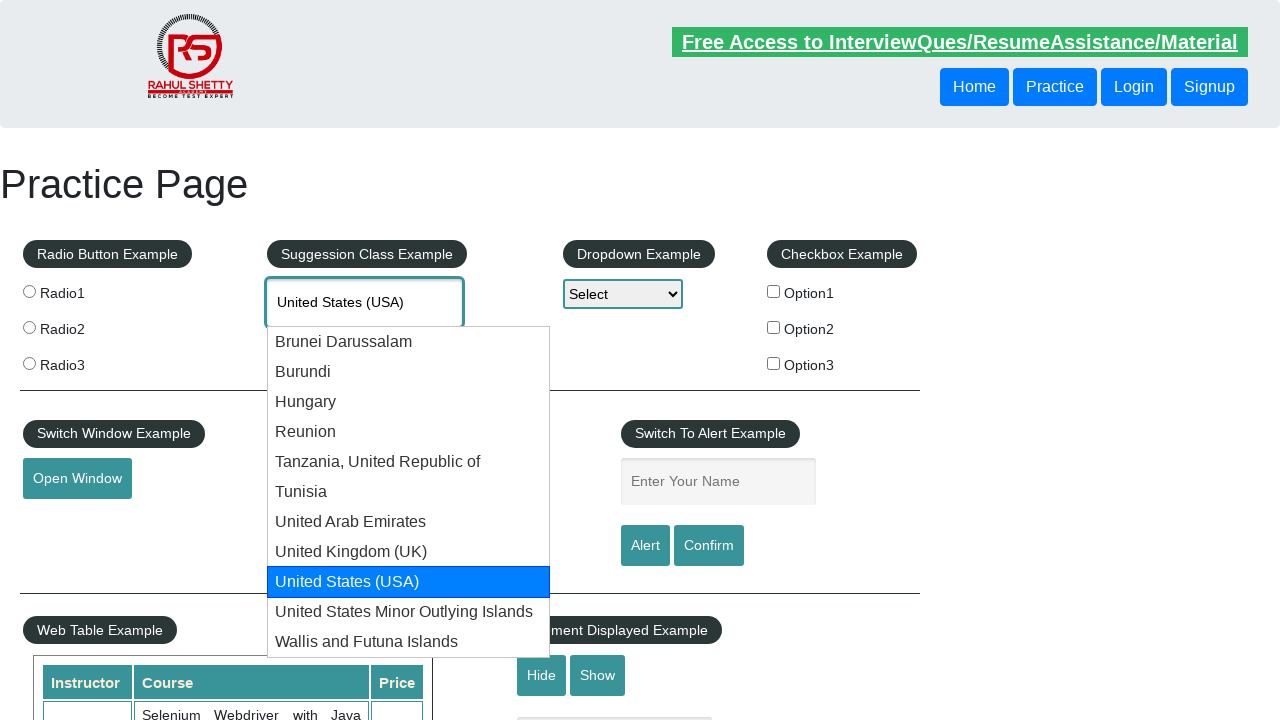

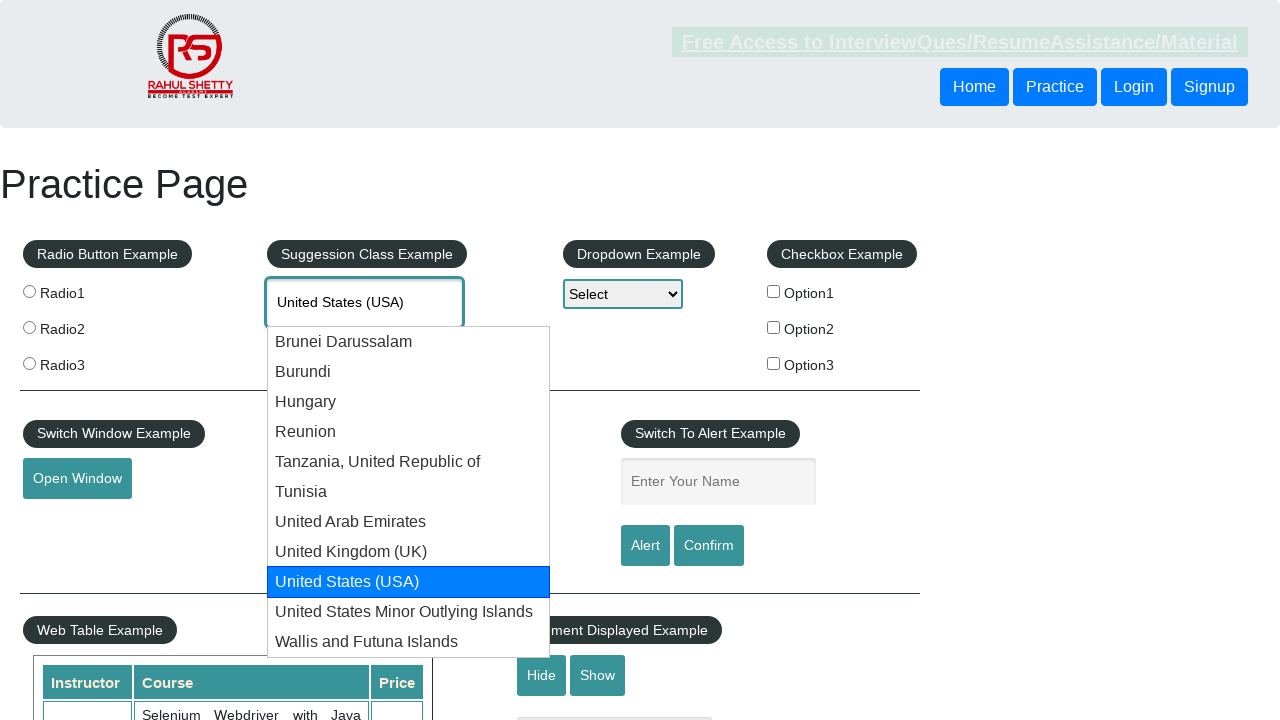